Tests drag and drop functionality by dragging a source element and dropping it onto a target element on a test automation practice page.

Starting URL: https://testautomationpractice.blogspot.com/

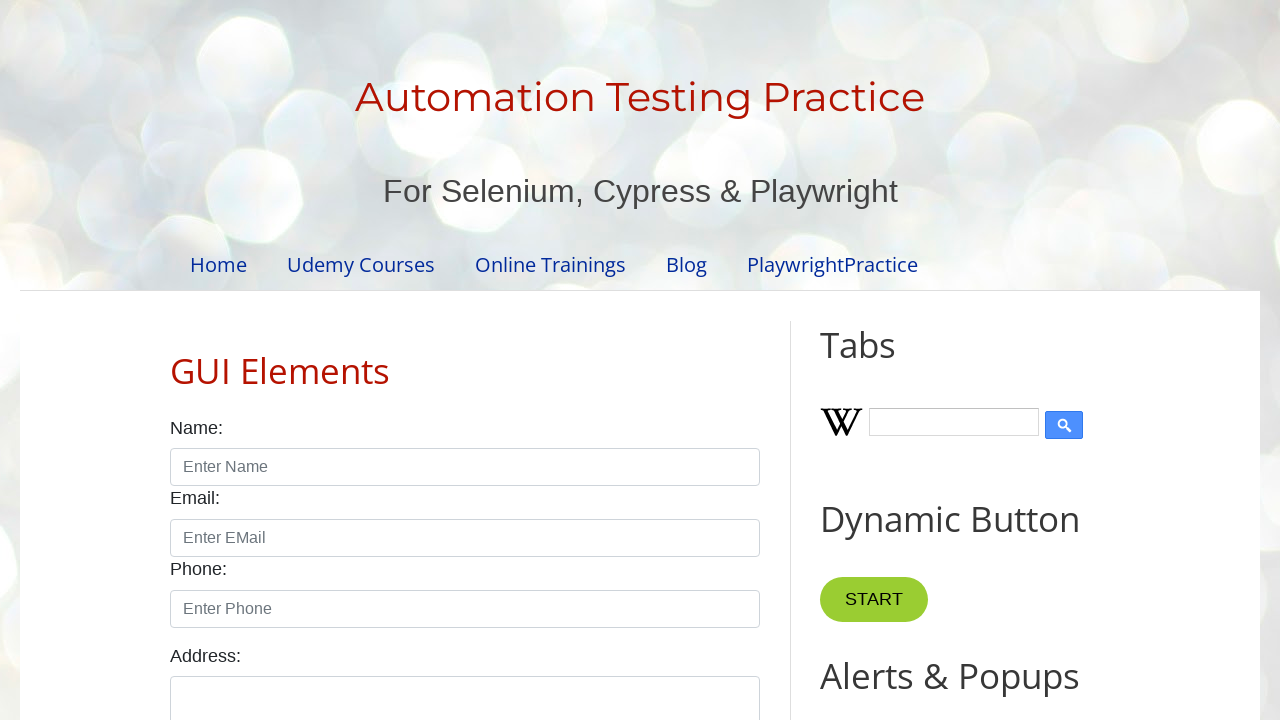

Waited for draggable element to be visible
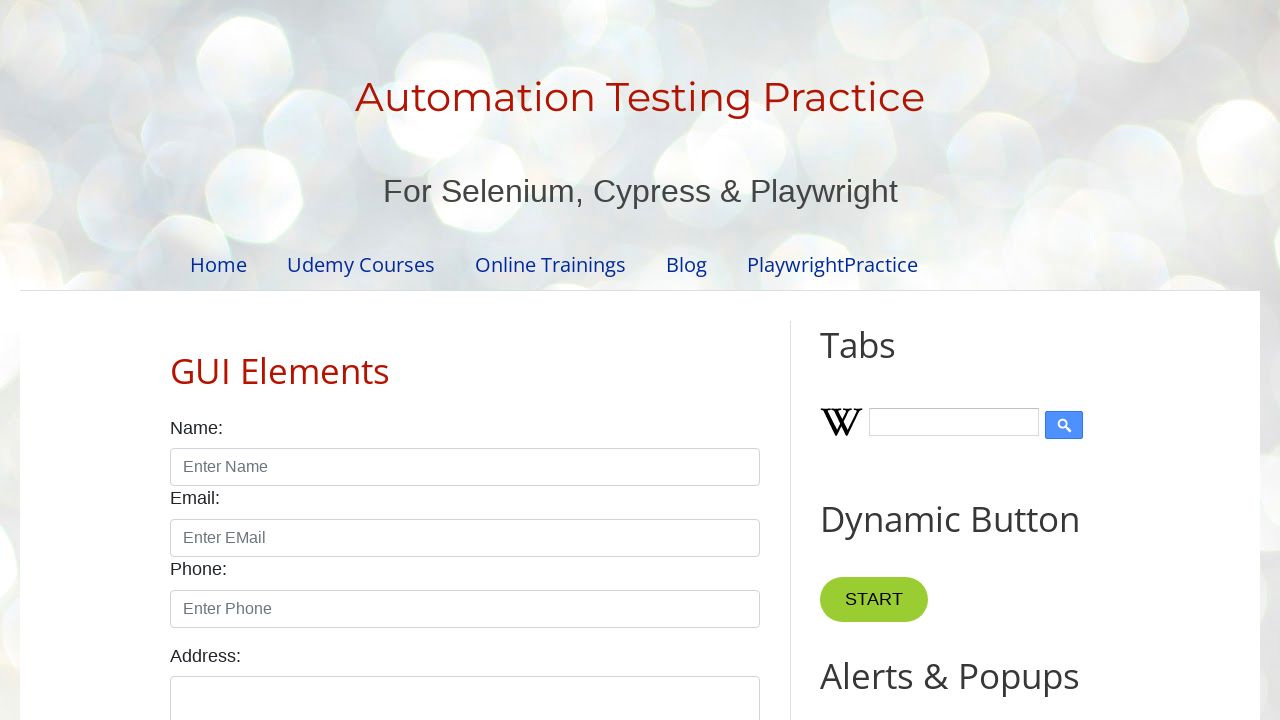

Waited for droppable element to be visible
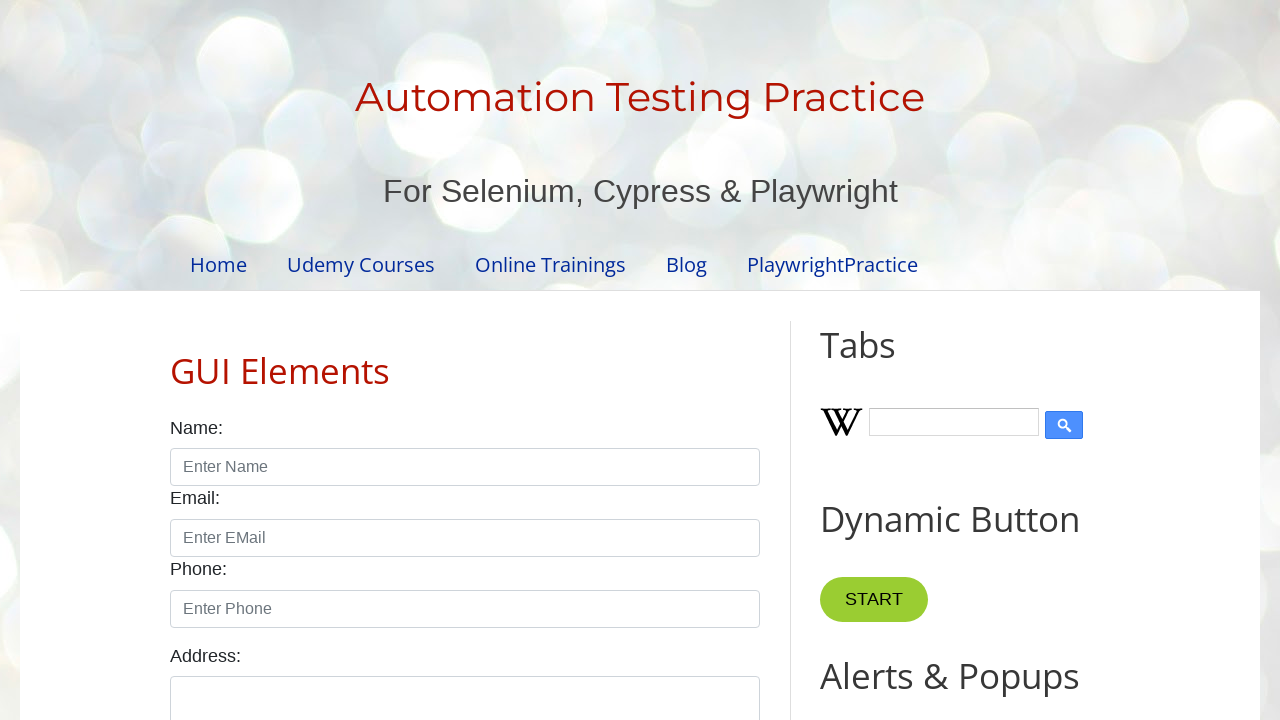

Located the draggable source element
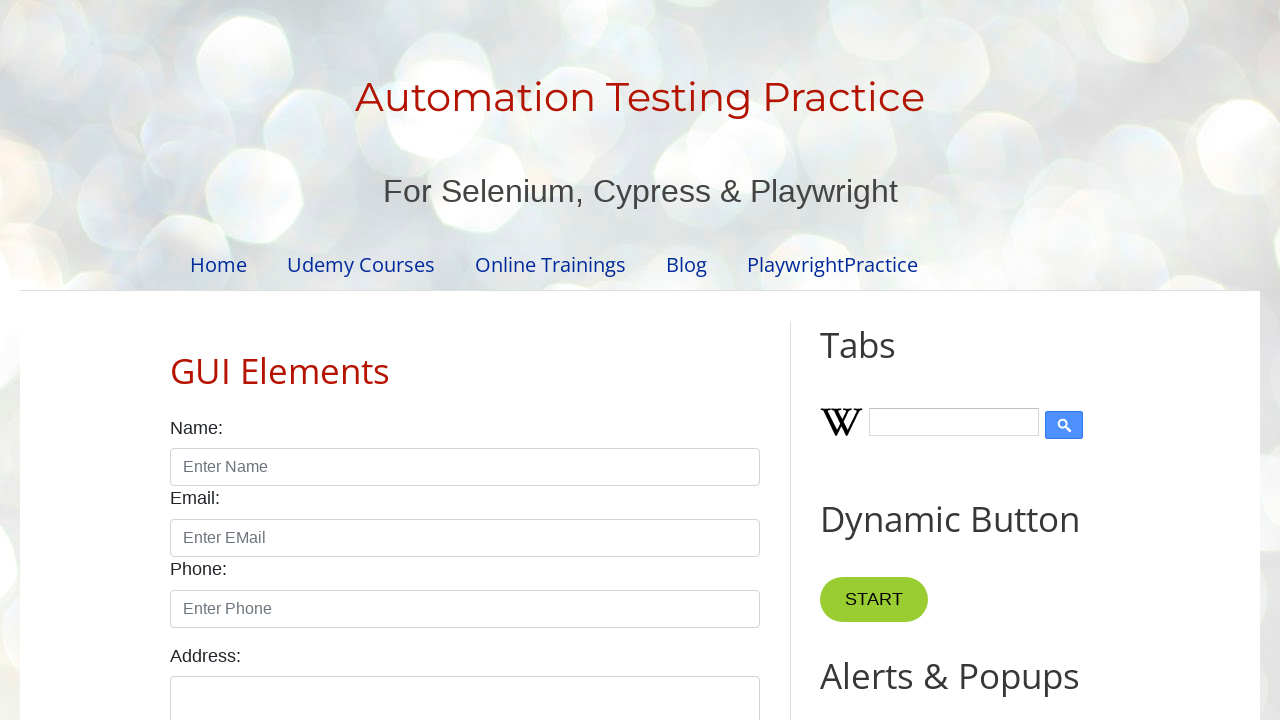

Located the droppable target element
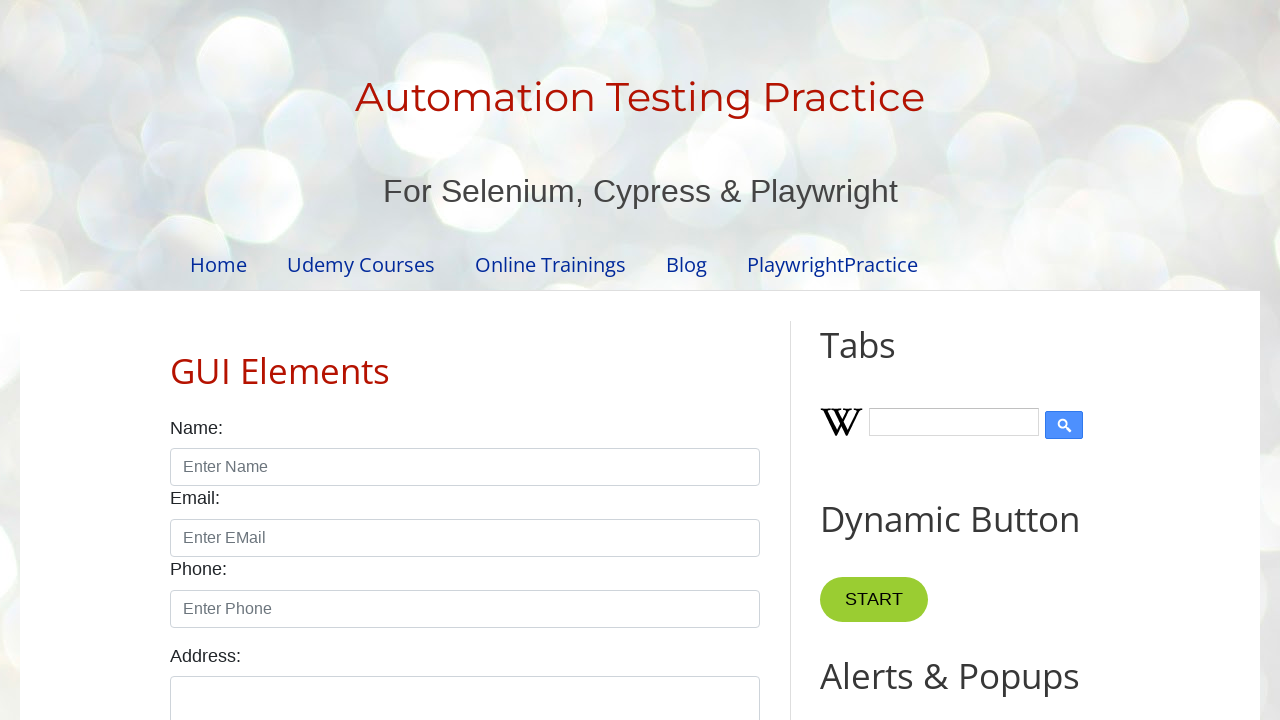

Dragged source element and dropped it onto target element at (1015, 386)
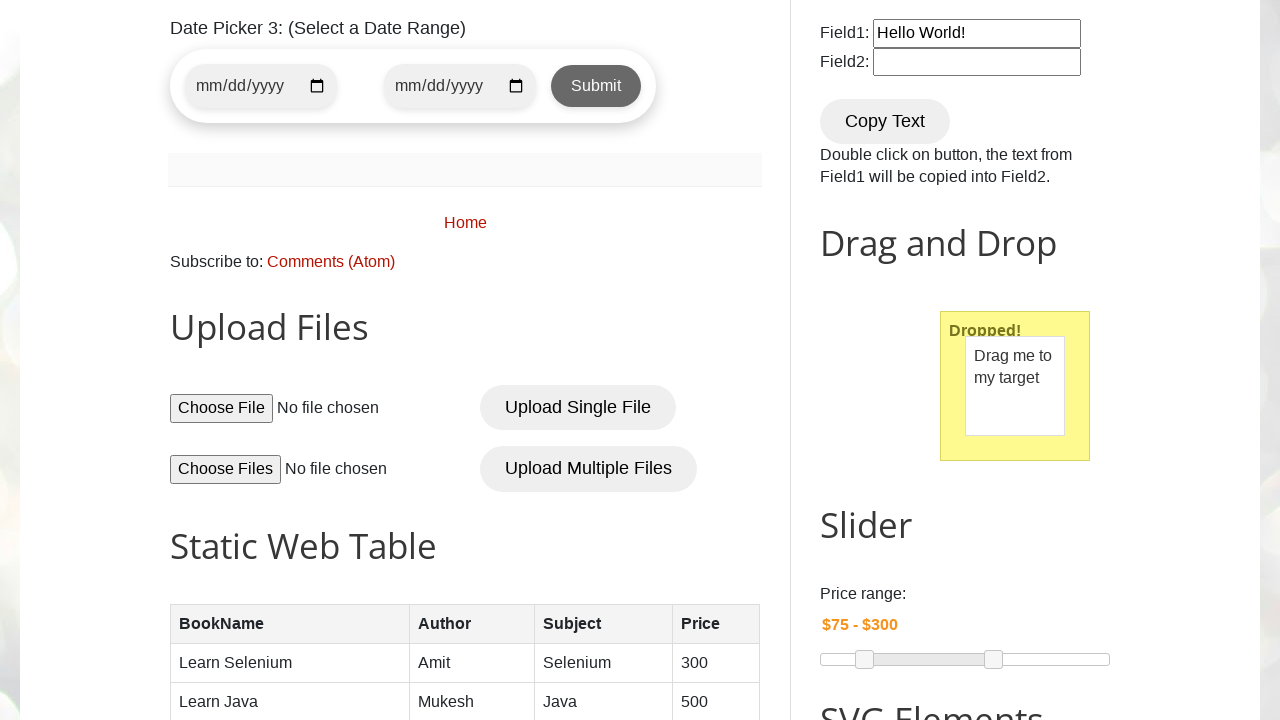

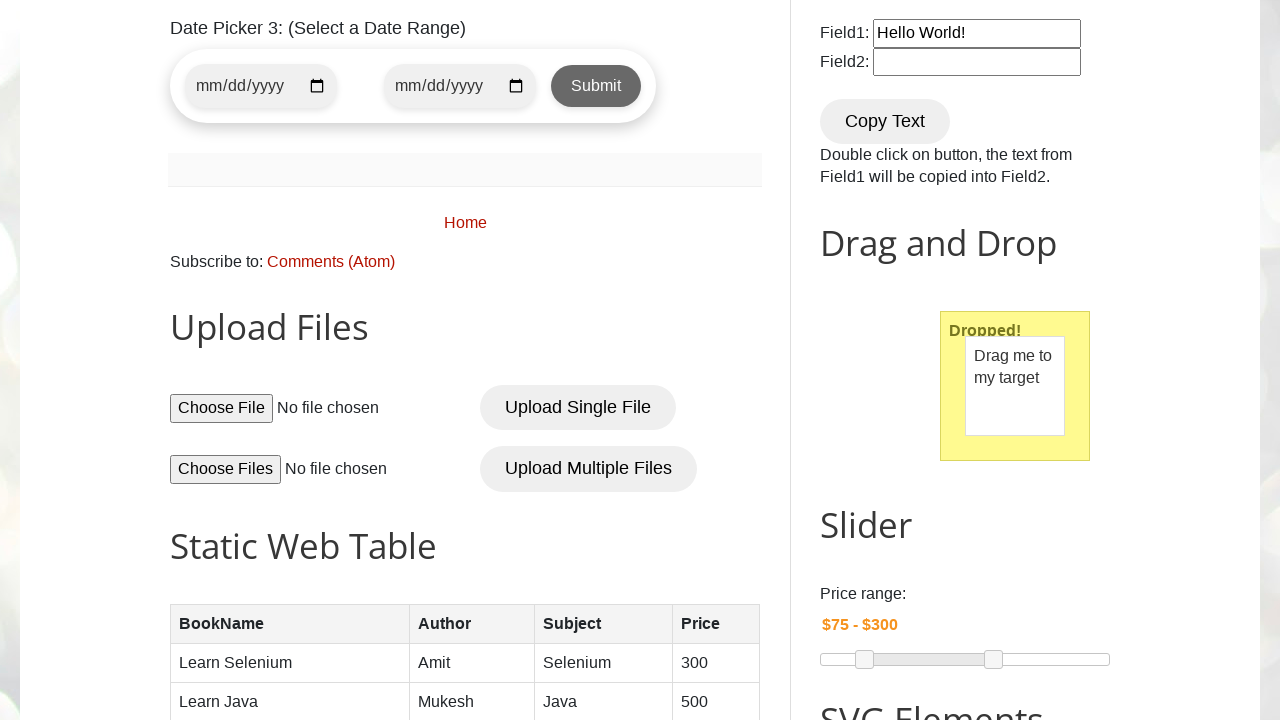